Tests that the currently applied filter is highlighted with selected class

Starting URL: https://demo.playwright.dev/todomvc

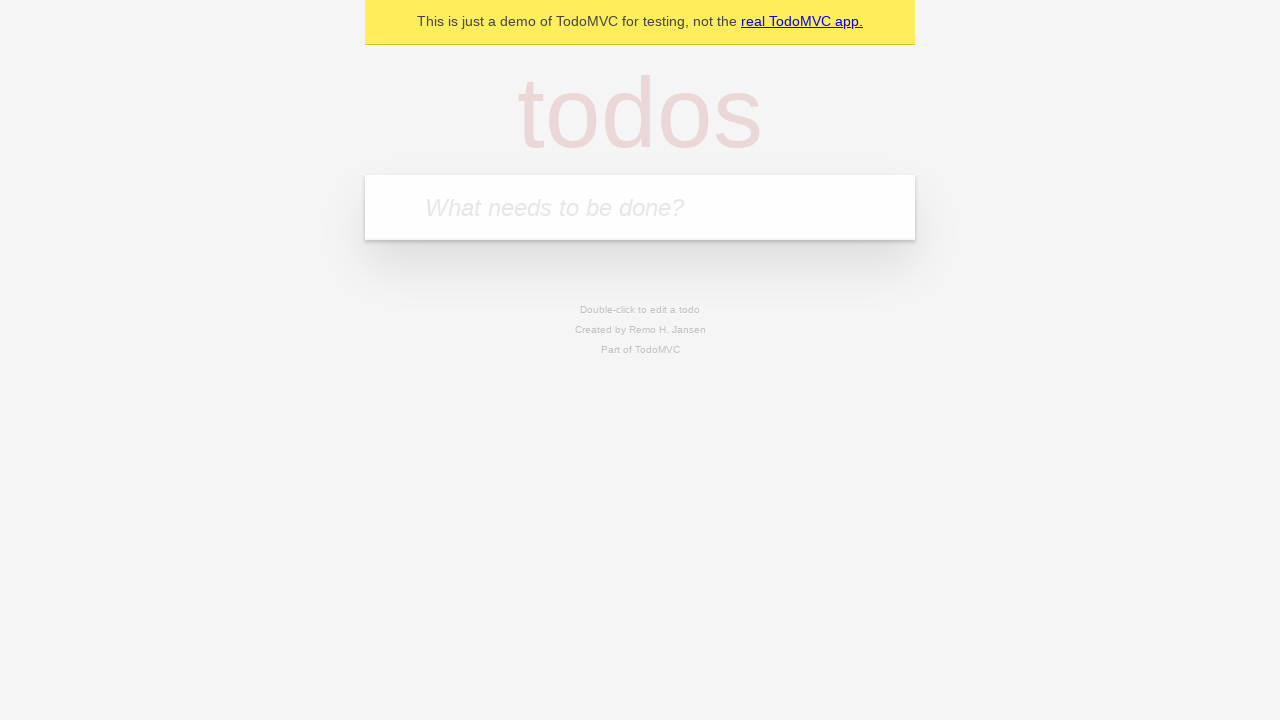

Filled todo input with 'buy some cheese' on internal:attr=[placeholder="What needs to be done?"i]
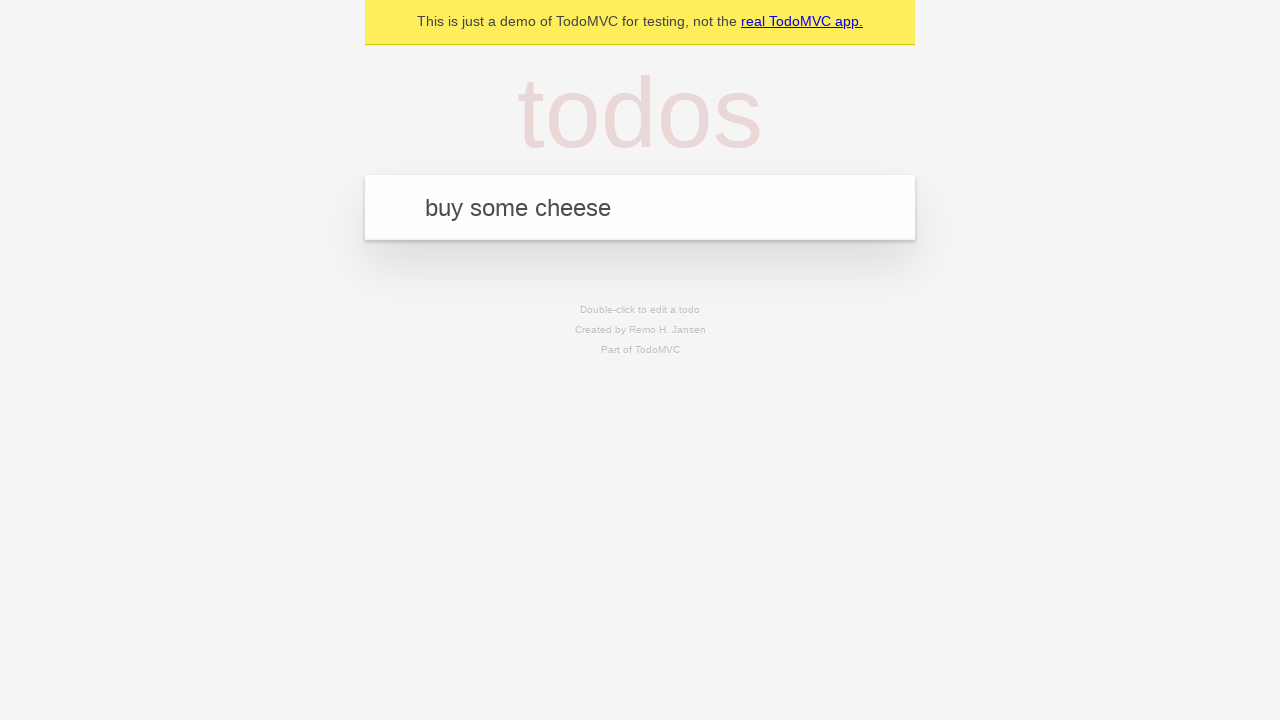

Pressed Enter to create todo 'buy some cheese' on internal:attr=[placeholder="What needs to be done?"i]
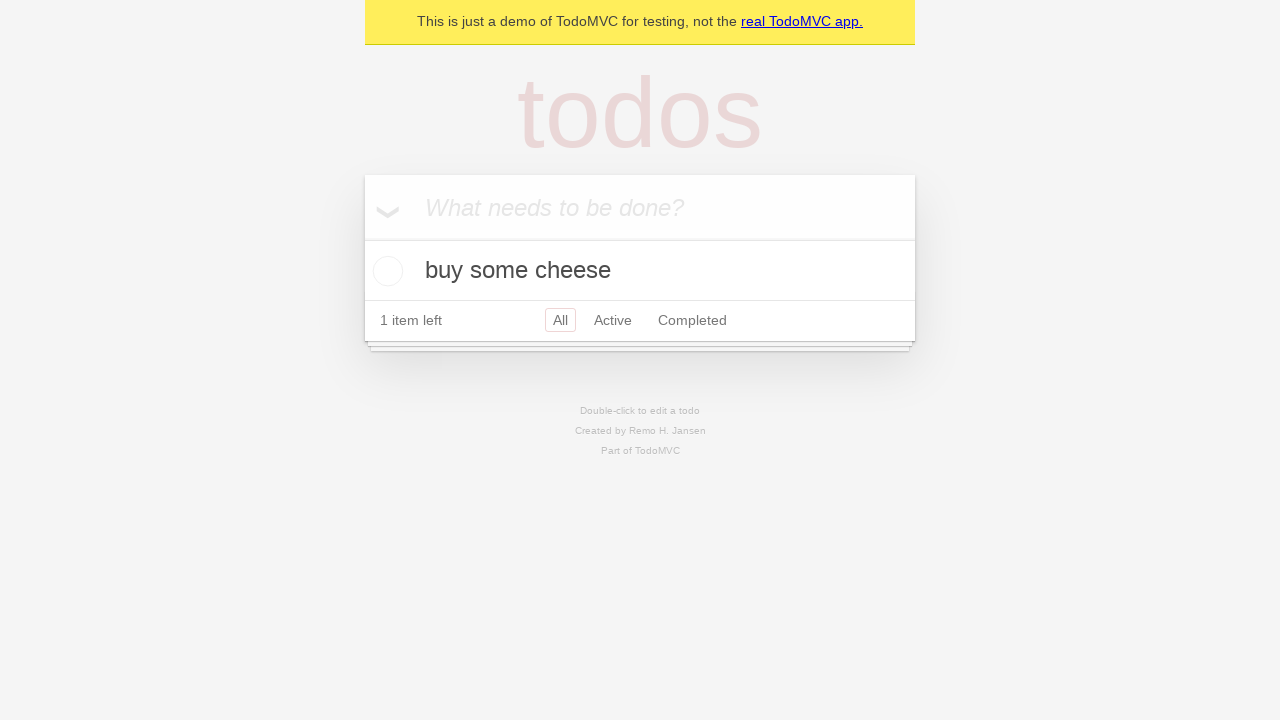

Filled todo input with 'feed the cat' on internal:attr=[placeholder="What needs to be done?"i]
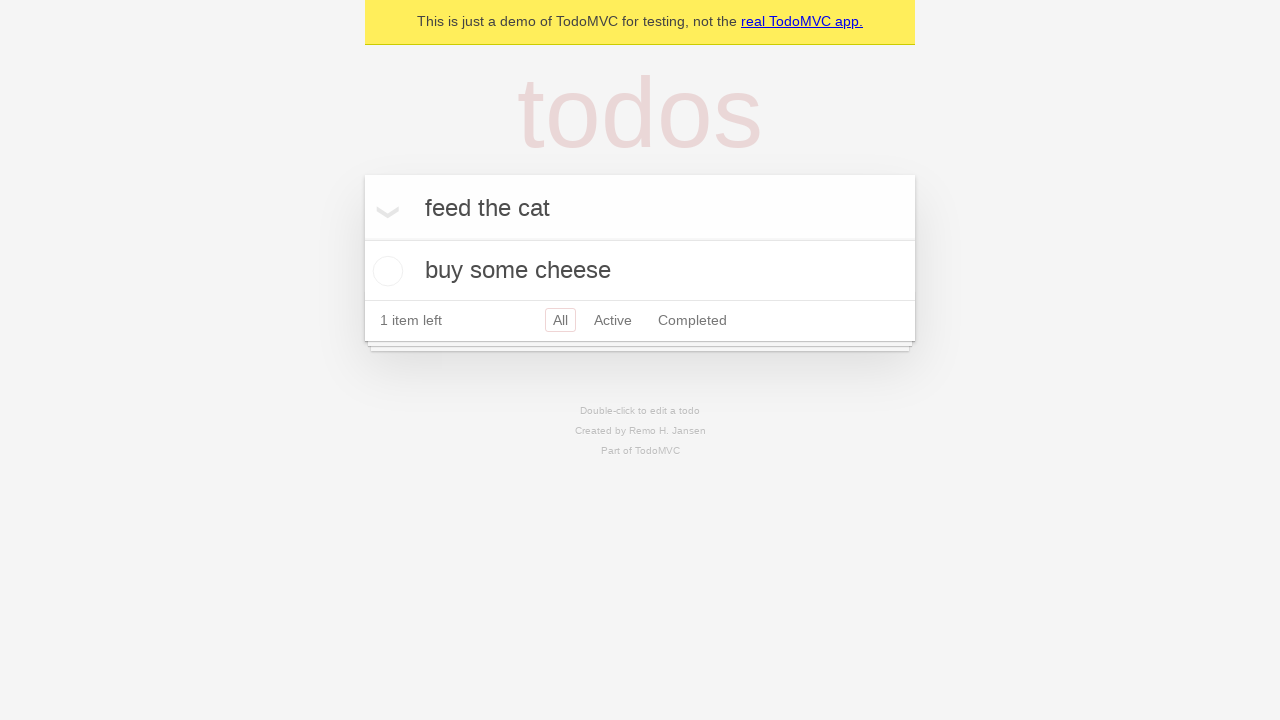

Pressed Enter to create todo 'feed the cat' on internal:attr=[placeholder="What needs to be done?"i]
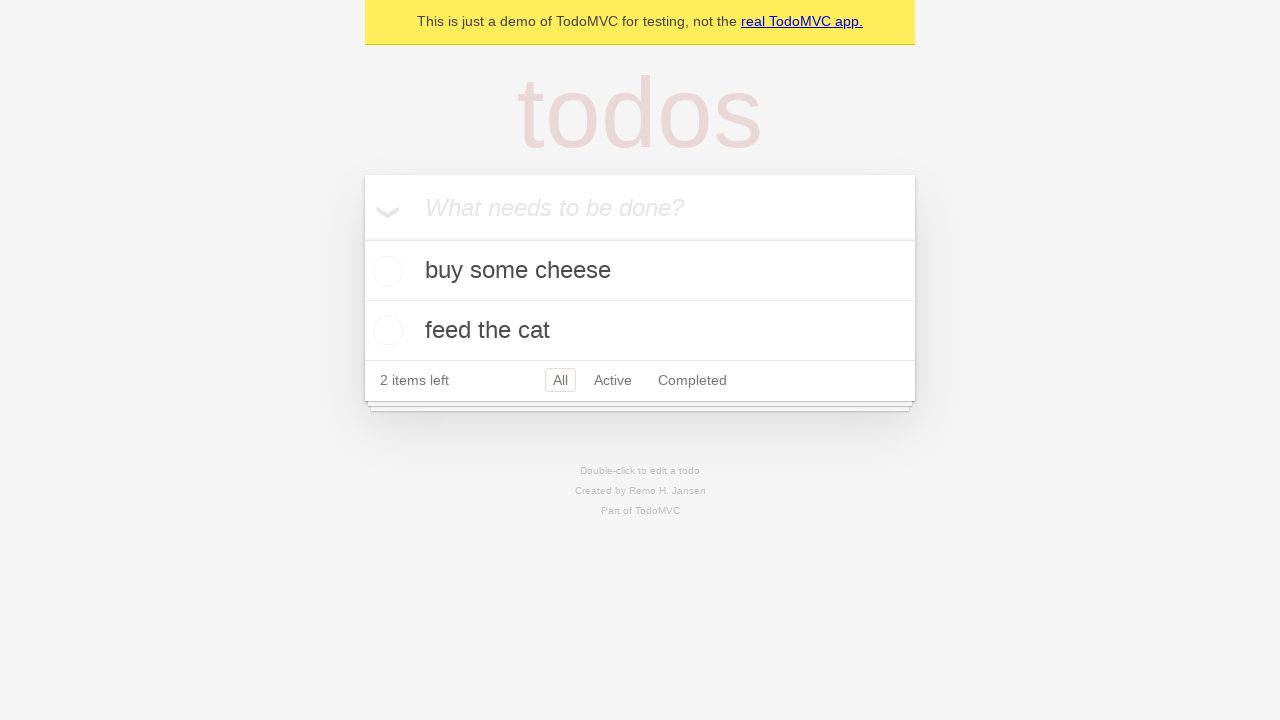

Filled todo input with 'book a doctors appointment' on internal:attr=[placeholder="What needs to be done?"i]
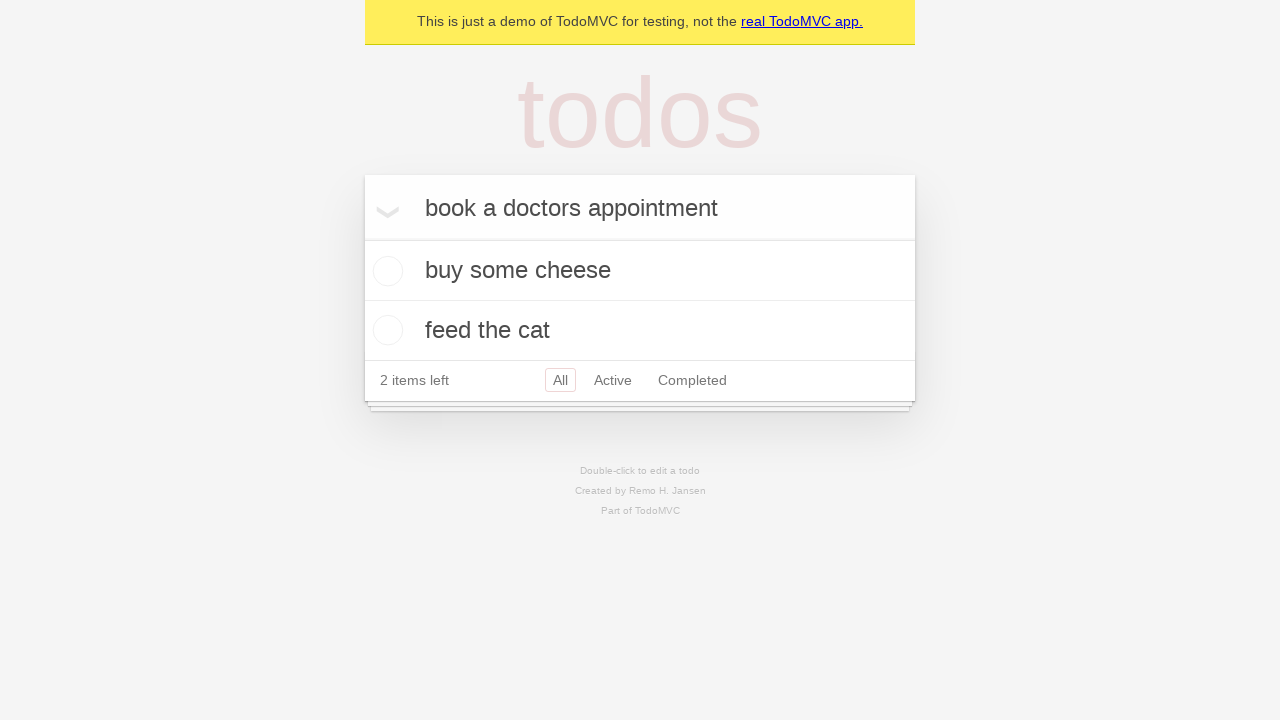

Pressed Enter to create todo 'book a doctors appointment' on internal:attr=[placeholder="What needs to be done?"i]
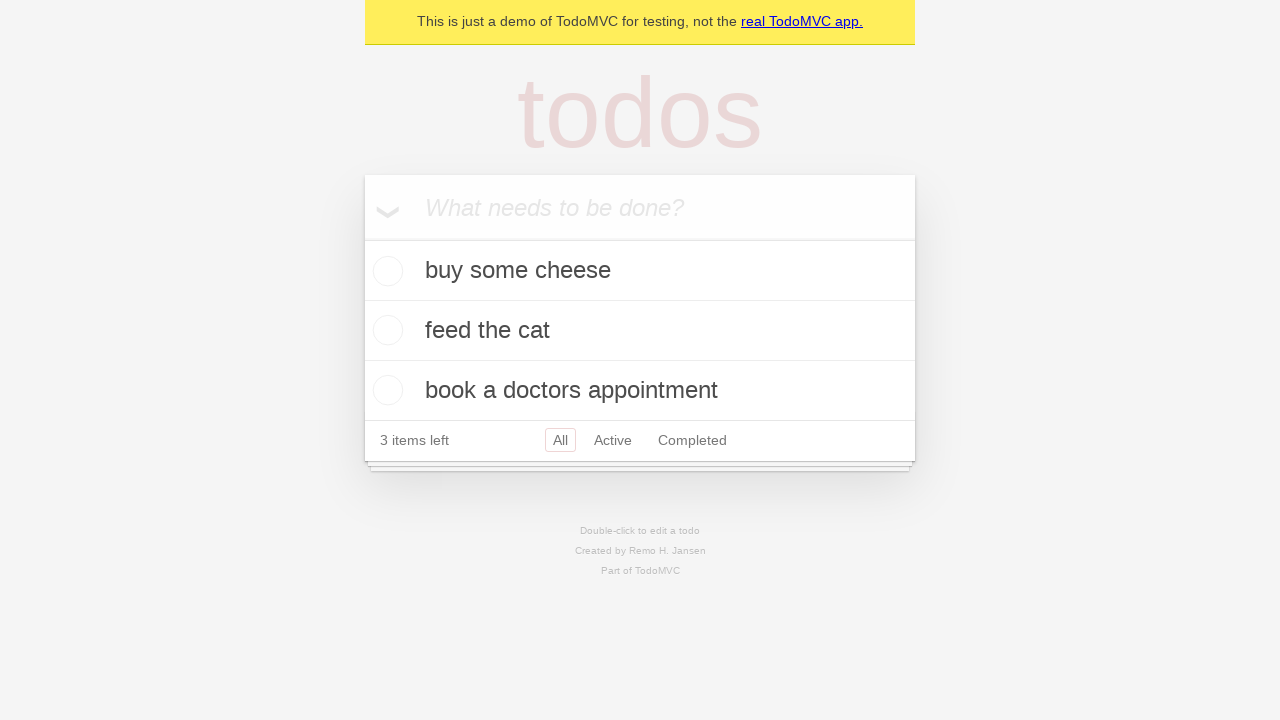

Waited for all 3 todos to be created
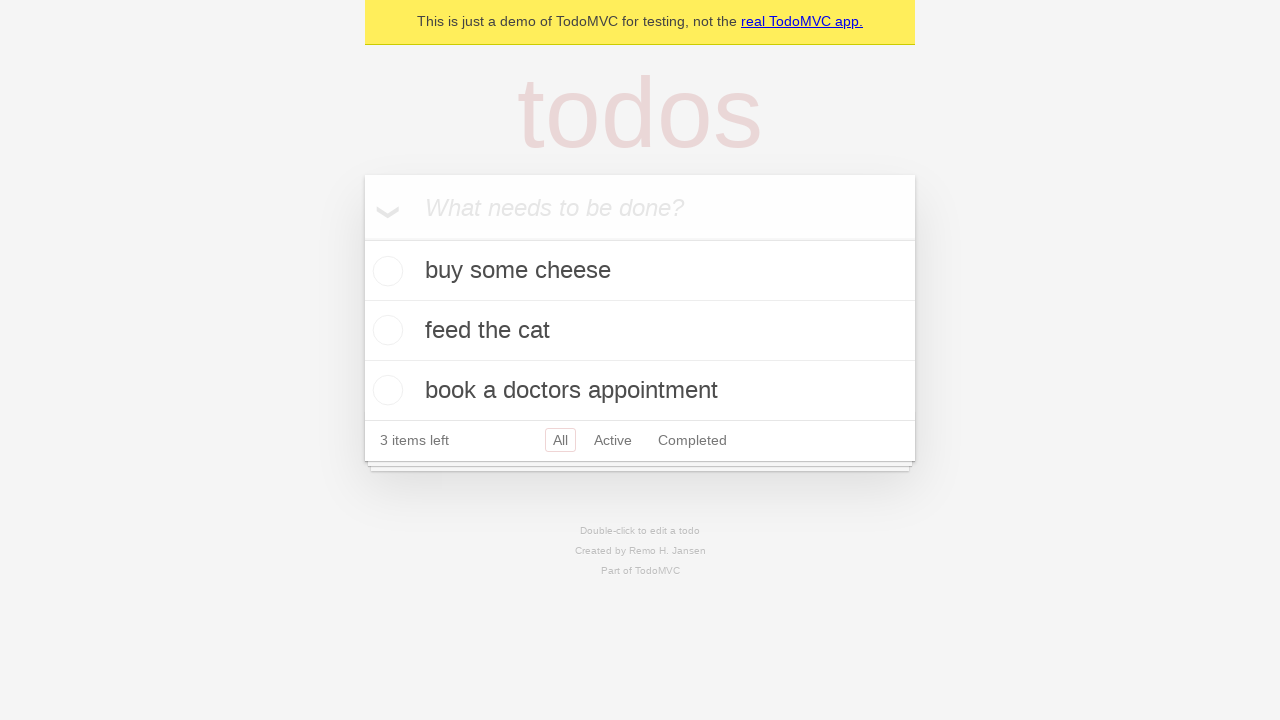

Clicked Active filter link at (613, 440) on internal:role=link[name="Active"i]
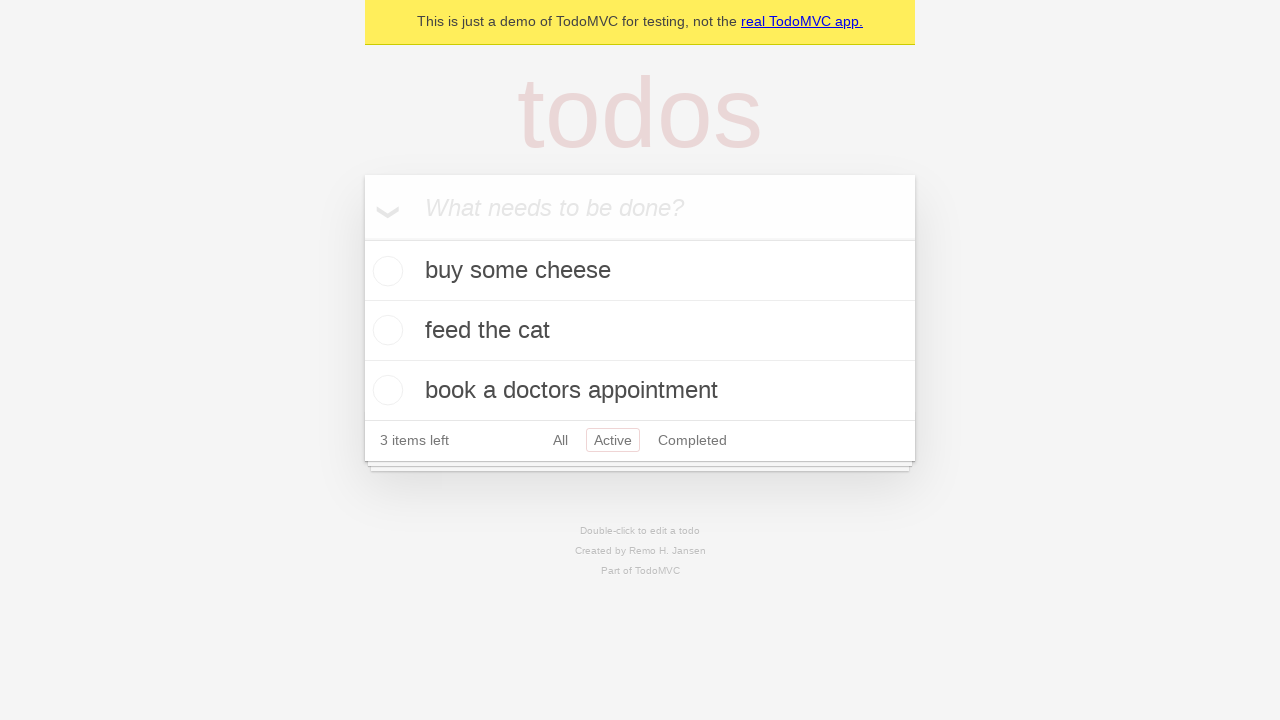

Clicked Completed filter link and verified it is highlighted with selected class at (692, 440) on internal:role=link[name="Completed"i]
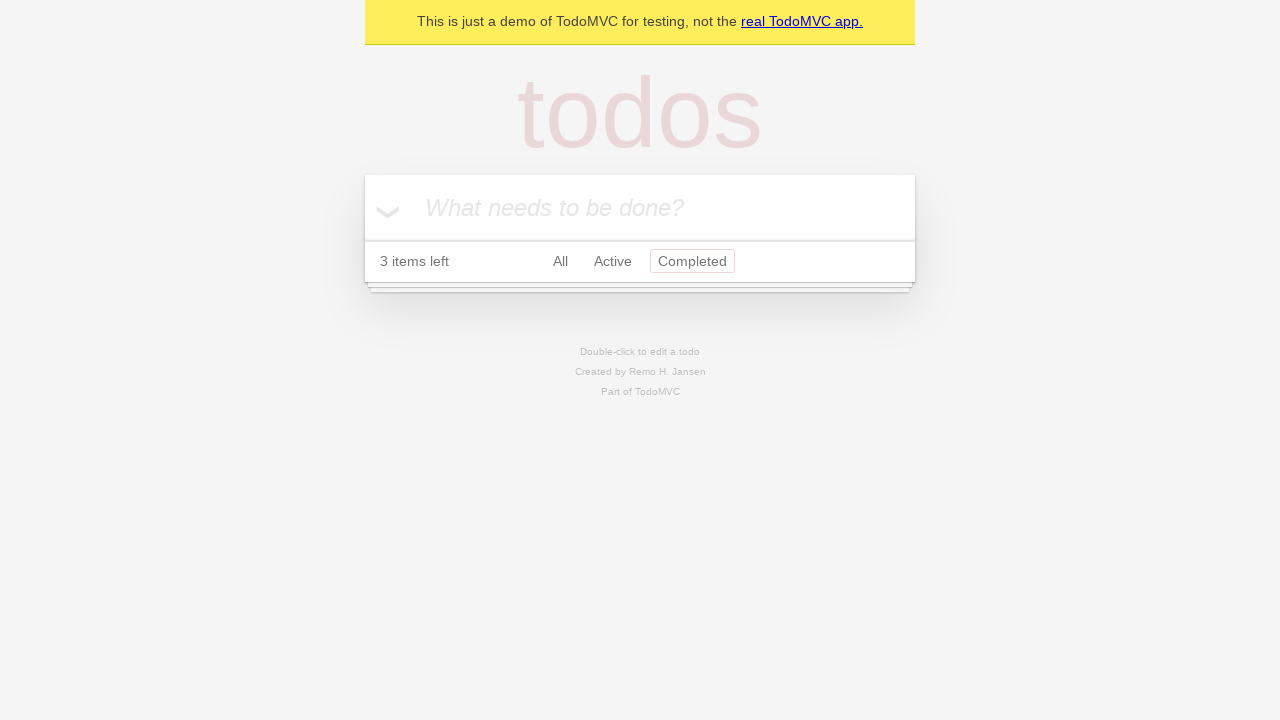

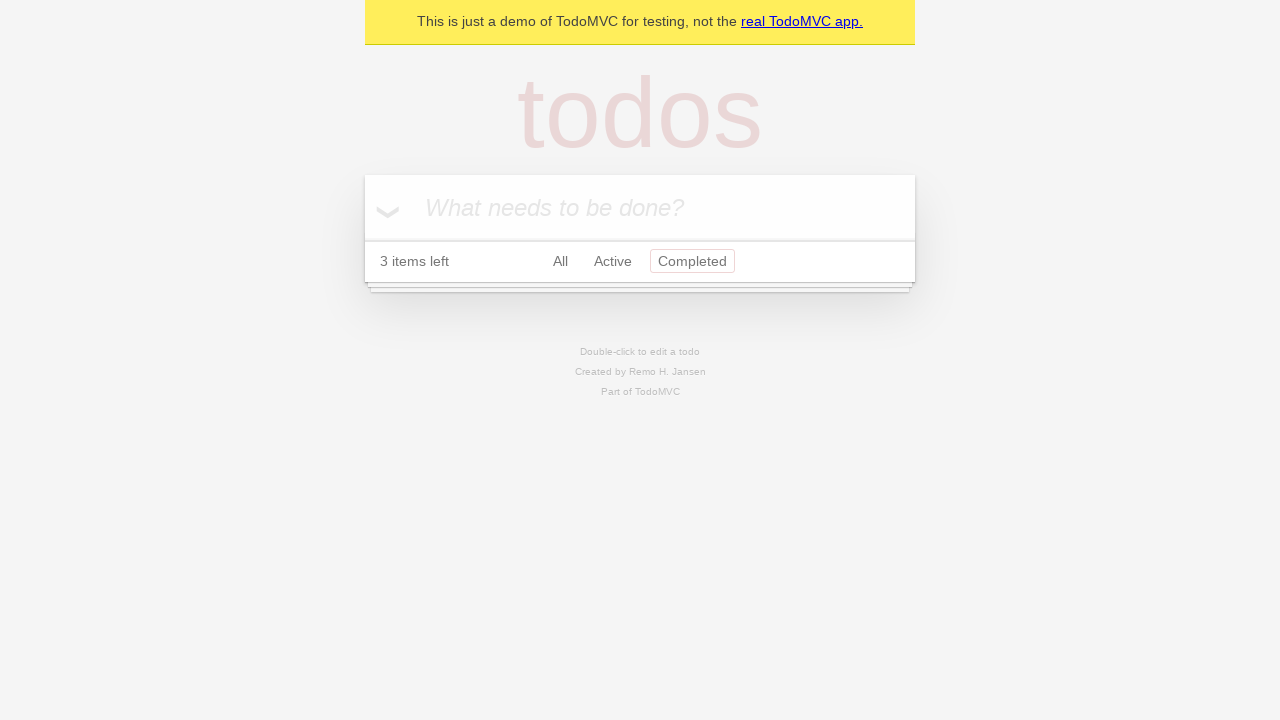